Navigates to the Buyers Products snowdogg catalog page and waits for the page content to fully load.

Starting URL: https://www.buyersproducts.com/catalog/snowdogg-9

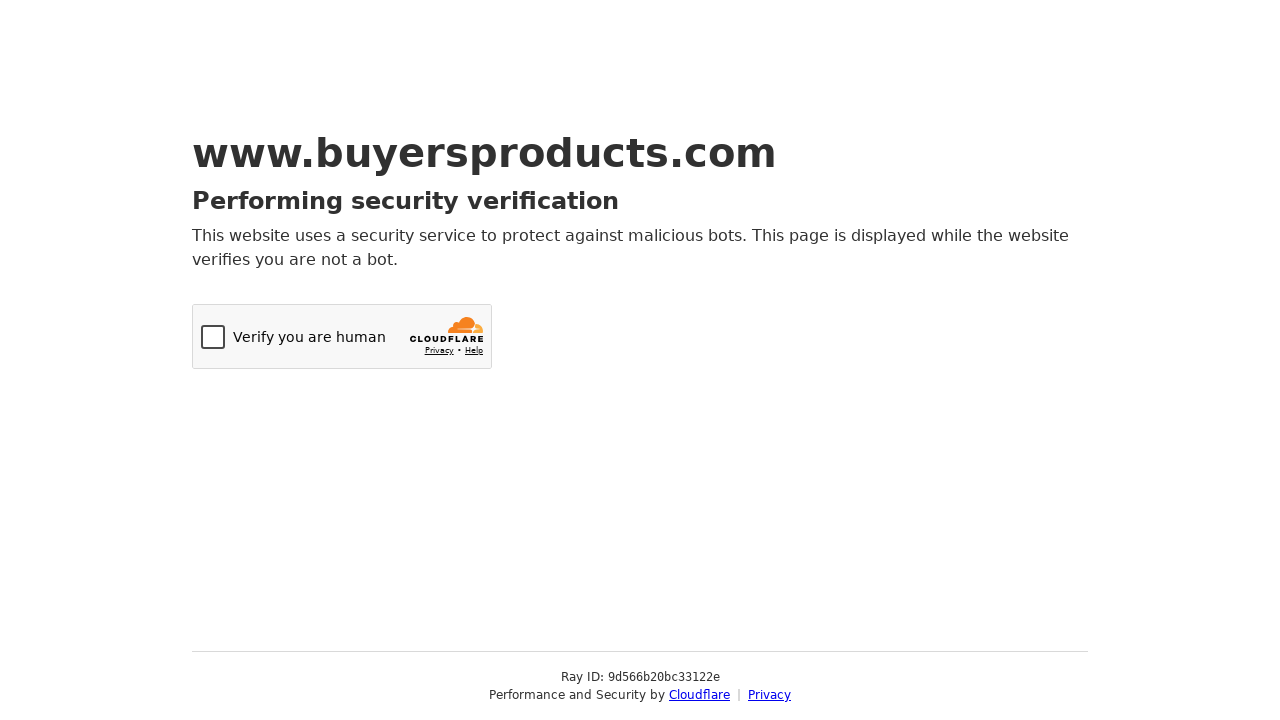

Navigated to Buyers Products snowdogg catalog page
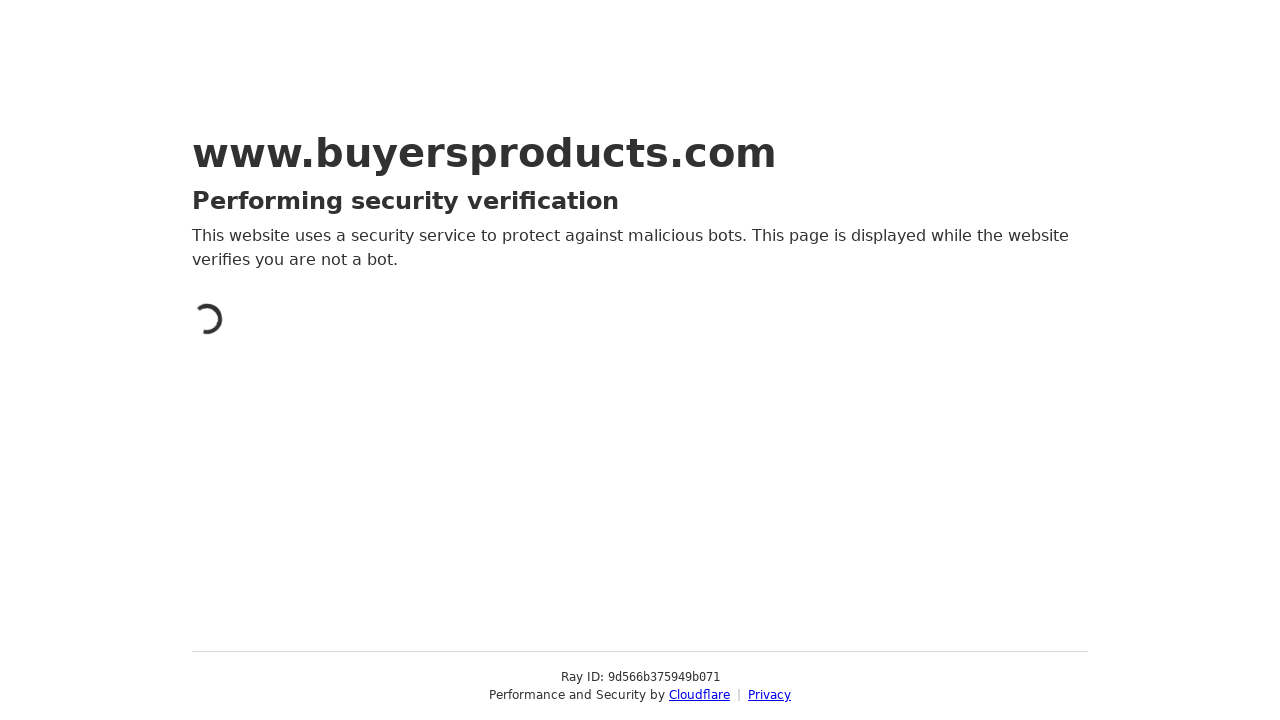

Page body element loaded
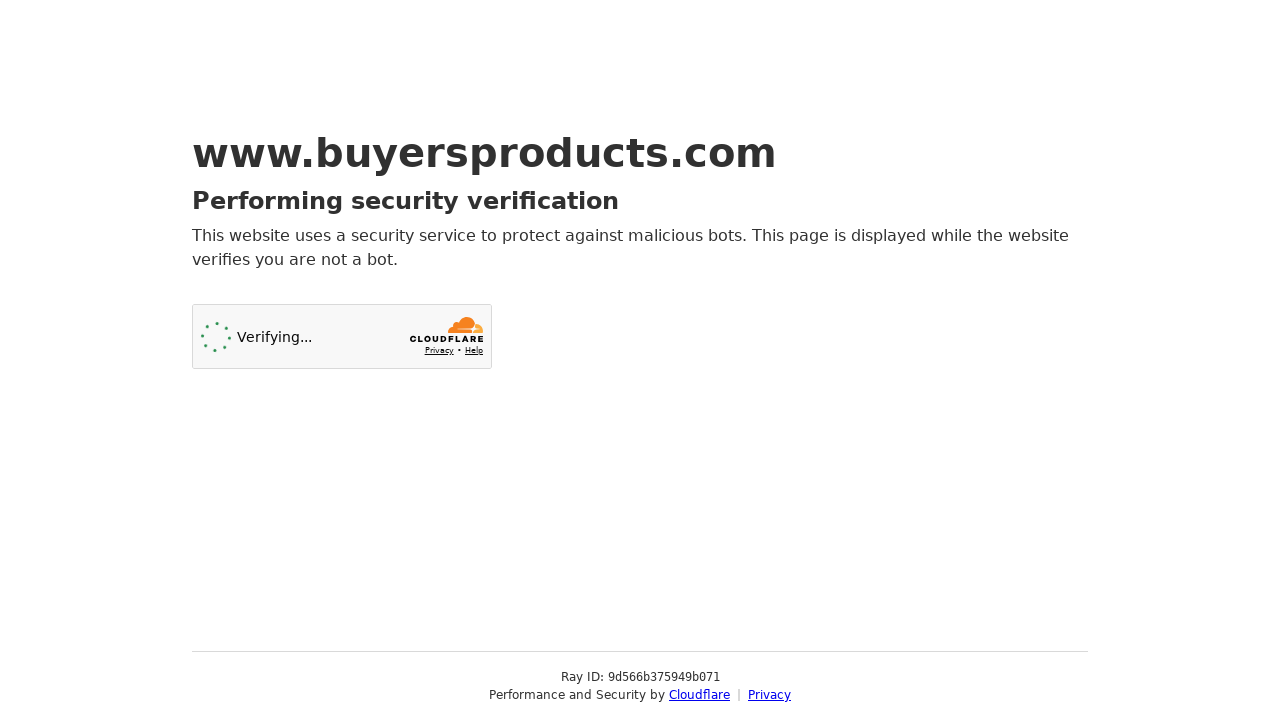

Page finished loading completely - network idle
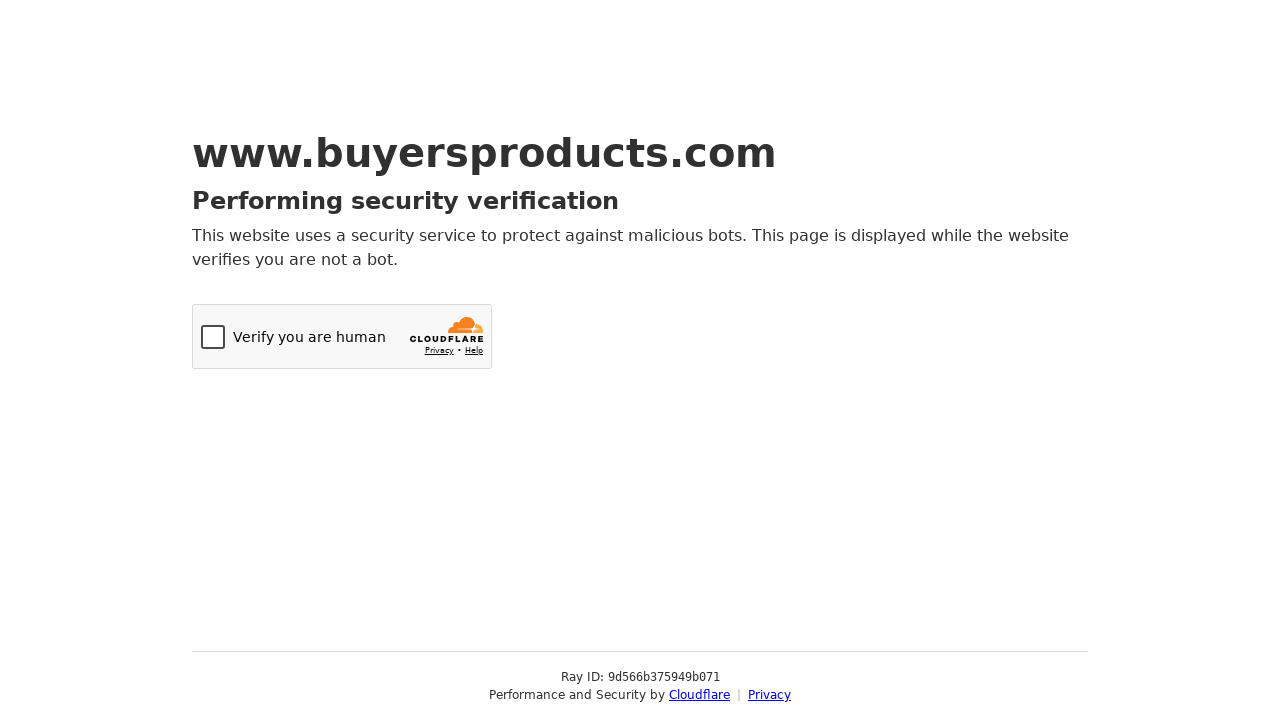

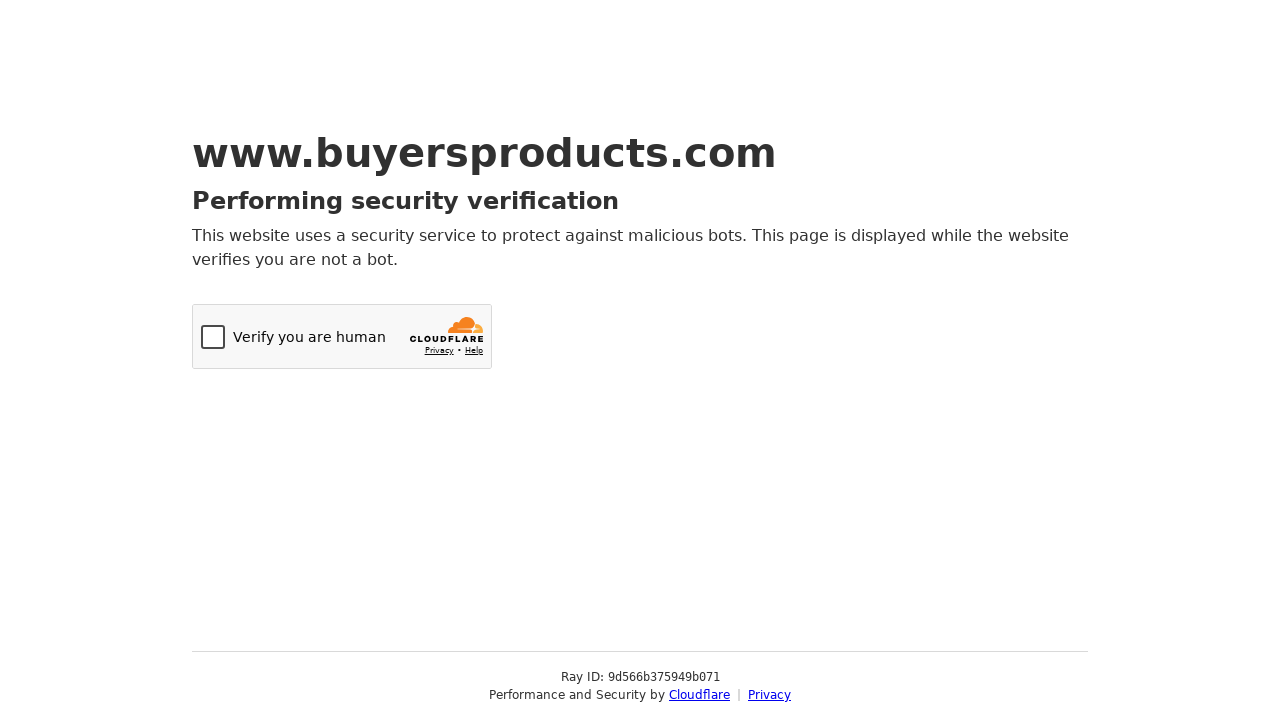